Tests the search functionality on the Python.org website by entering a search term and submitting the form, then navigating back to the homepage

Starting URL: https://www.python.org

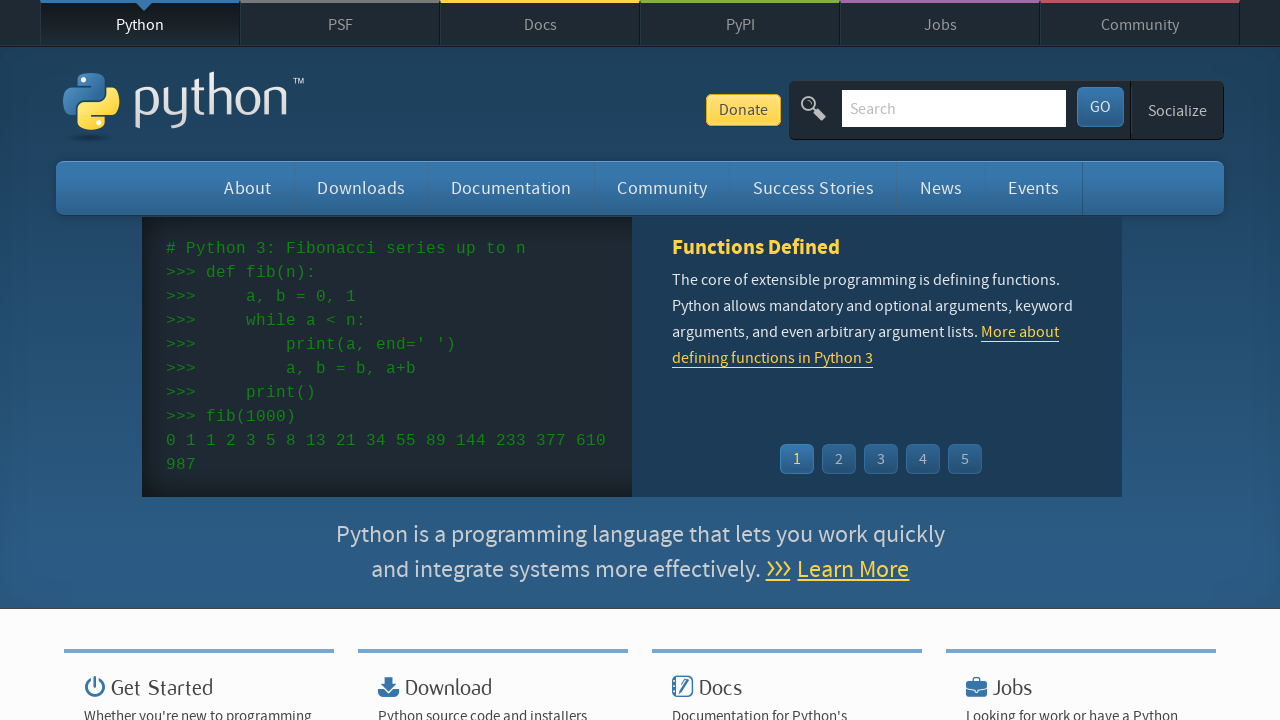

Filled search field with 'flask' on #id-search-field
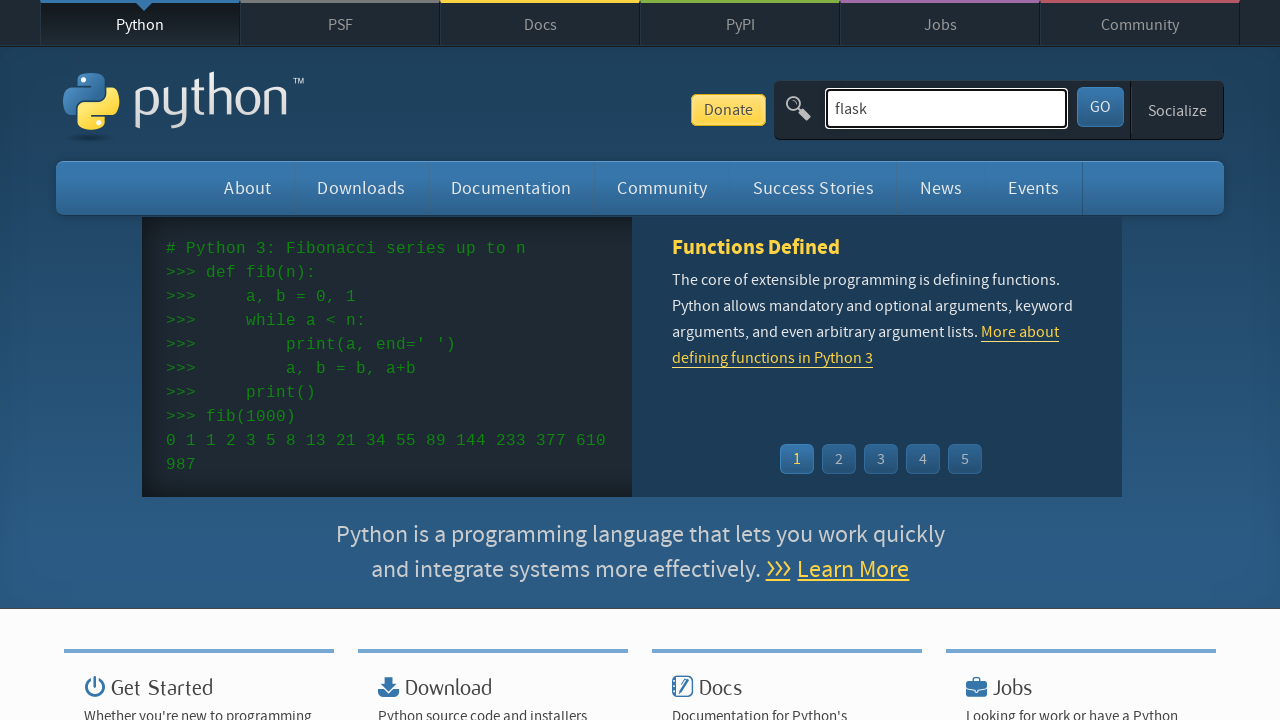

Pressed Enter to submit search form on #id-search-field
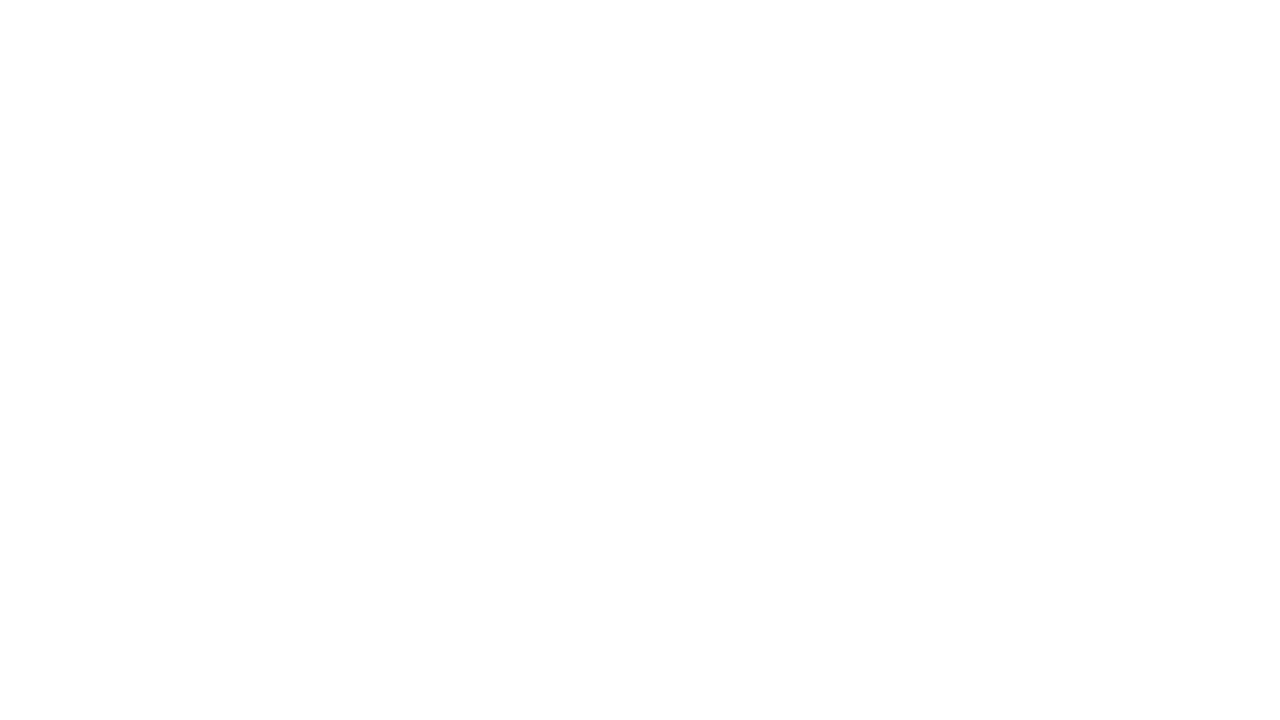

Search results page loaded
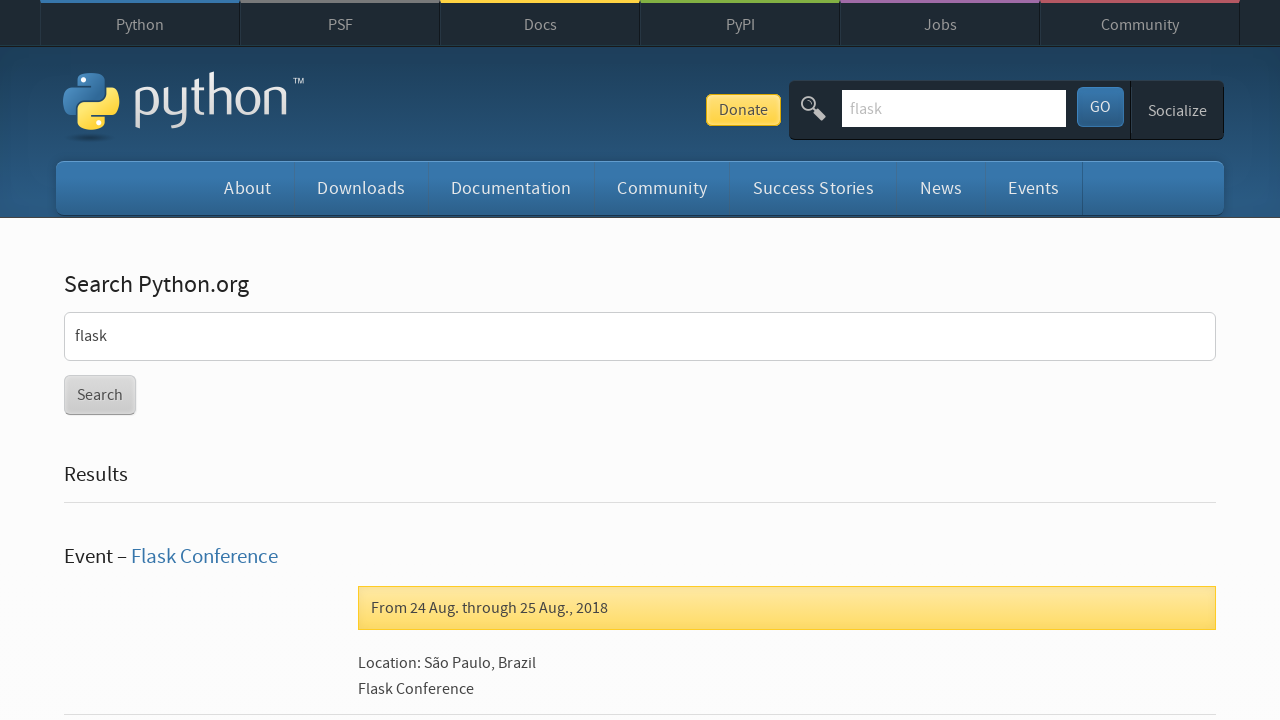

Navigated back to homepage
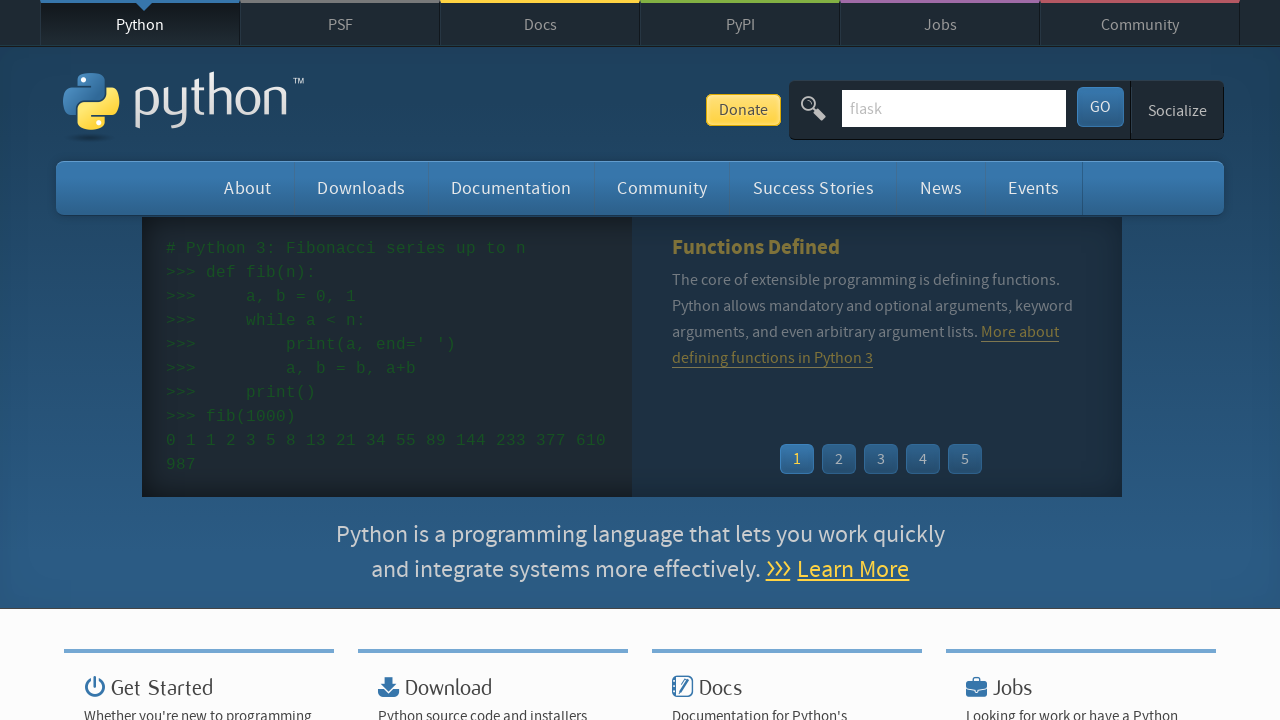

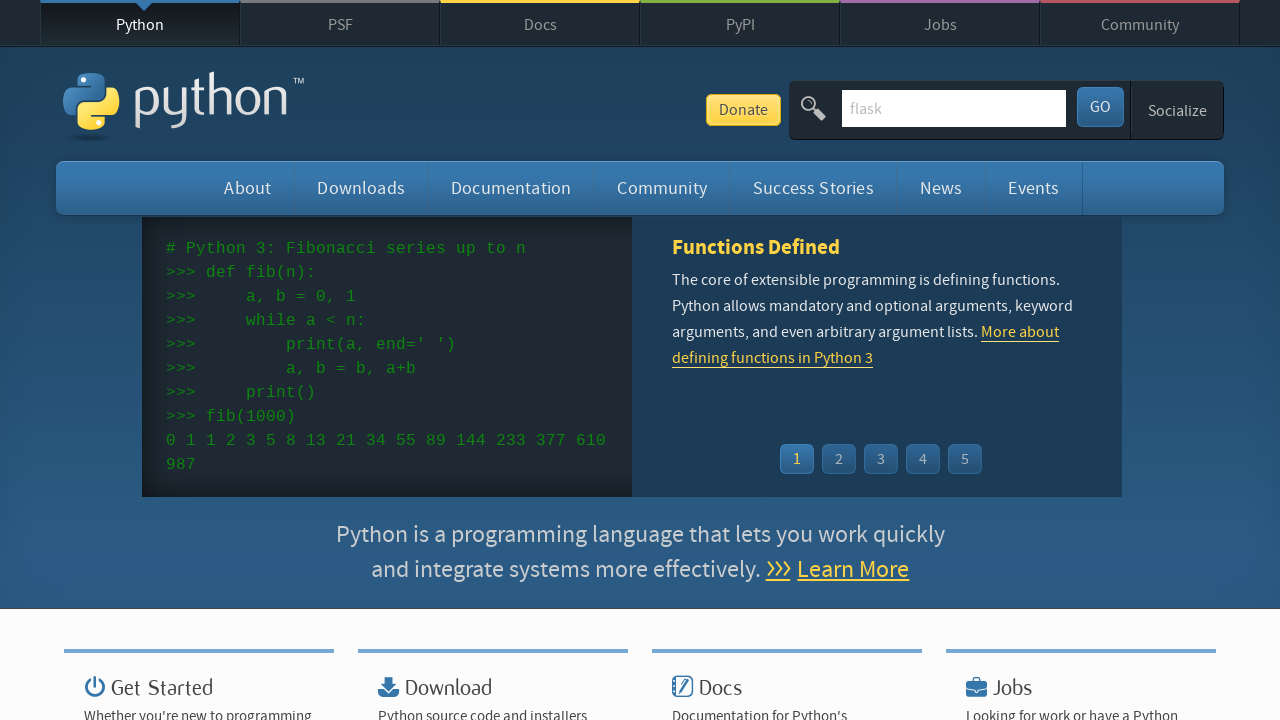